Tests the Agoda flight search destination input by entering a partial city name and using keyboard navigation to select the correct city from the autocomplete dropdown.

Starting URL: https://www.agoda.com/en-in/flights?cid=1744605&tag=59d4584b-85df-86de-ce4f-6081f6af0a6c&msclkid=6e9f1e2b26471ba1f6cb7db24b5f3fb1

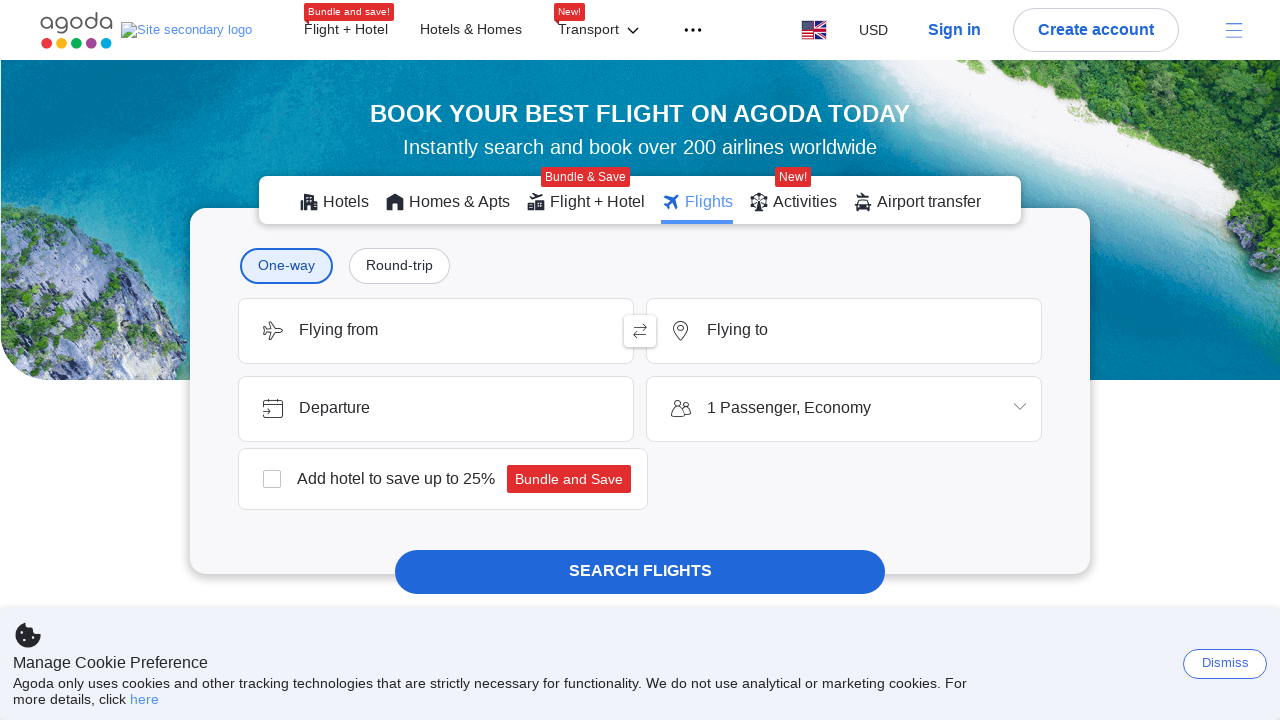

Waited for destination input field to be available
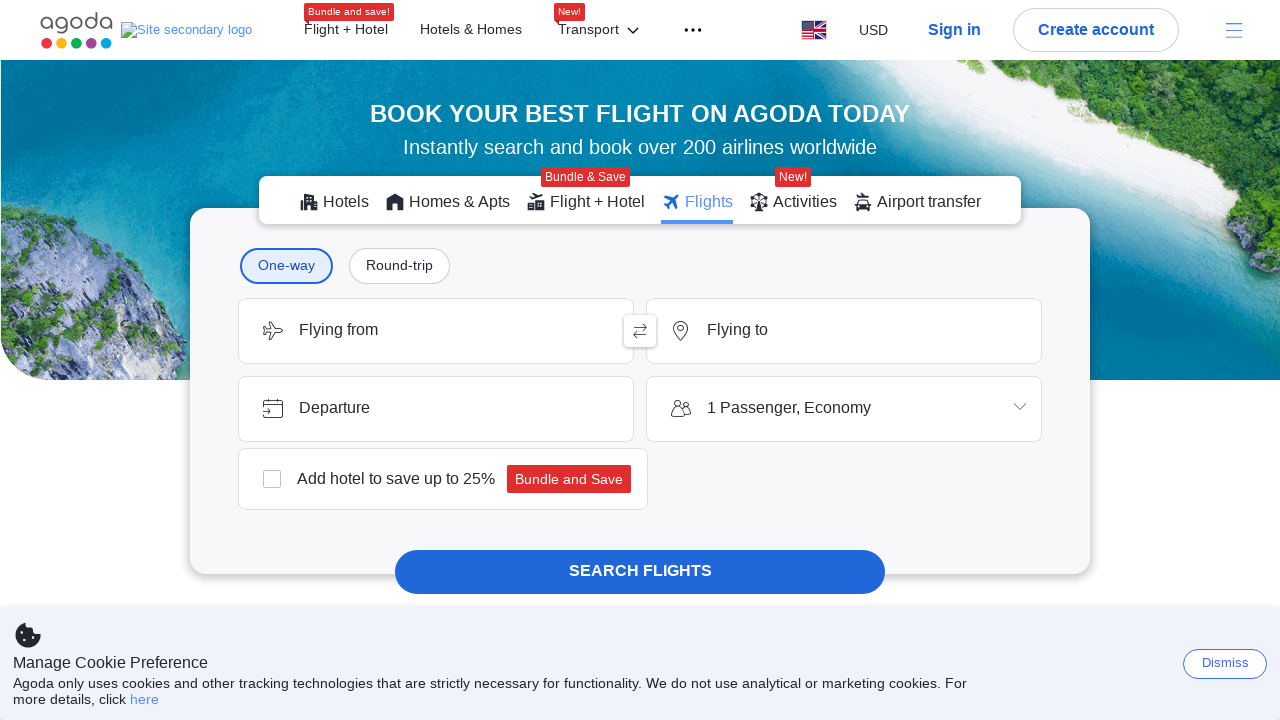

Set initial value 'Tri' in destination input using JavaScript
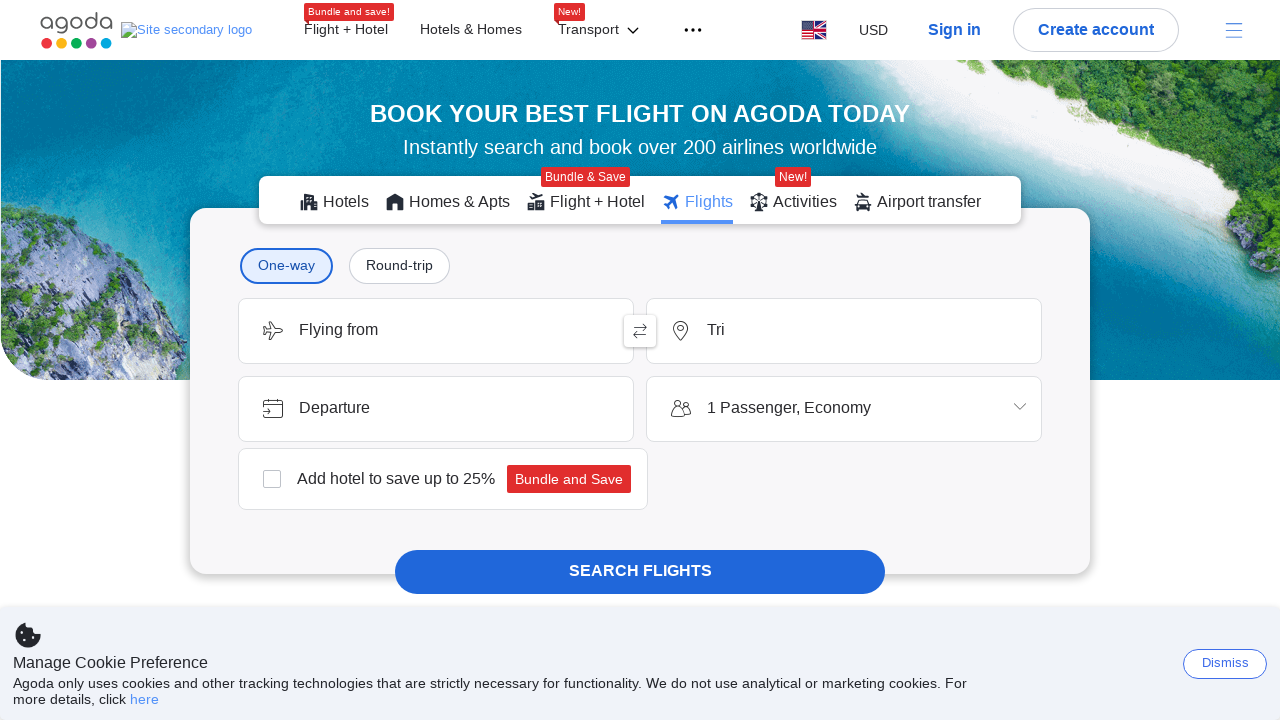

Clicked on destination input field to focus at (846, 331) on #flight-destination-search-input
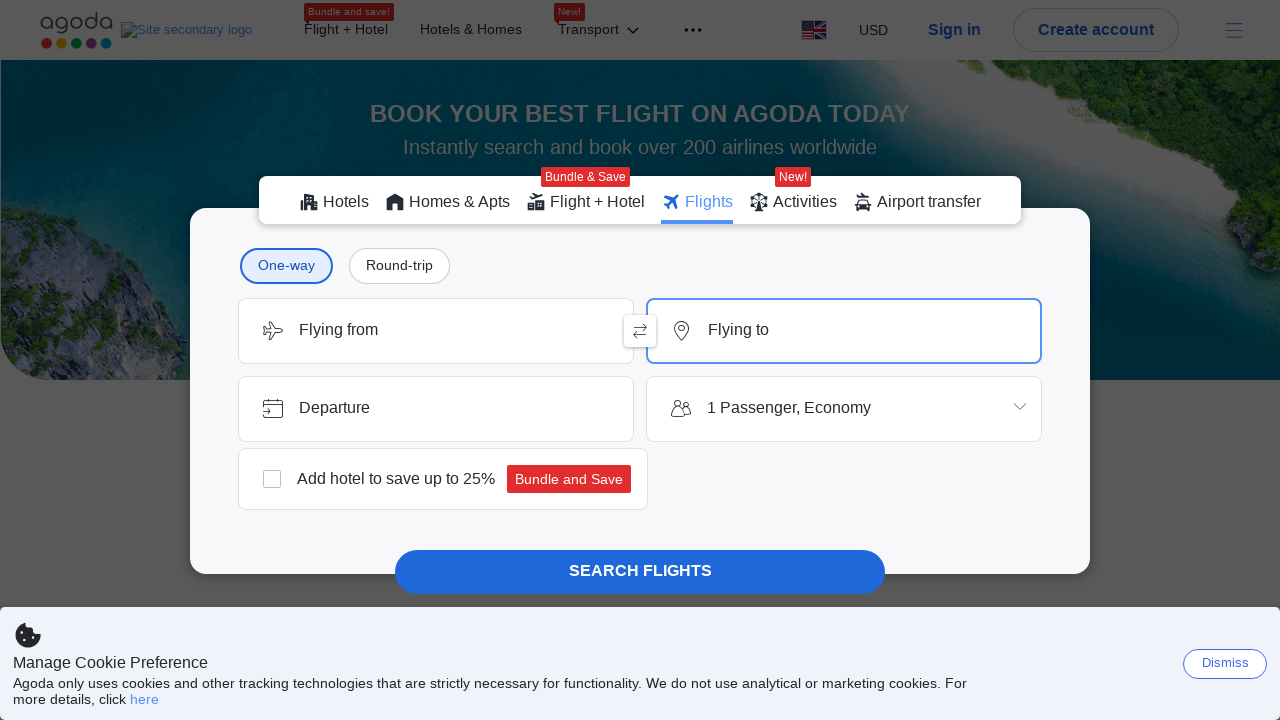

Filled destination input with 'Tri' to trigger autocomplete dropdown on #flight-destination-search-input
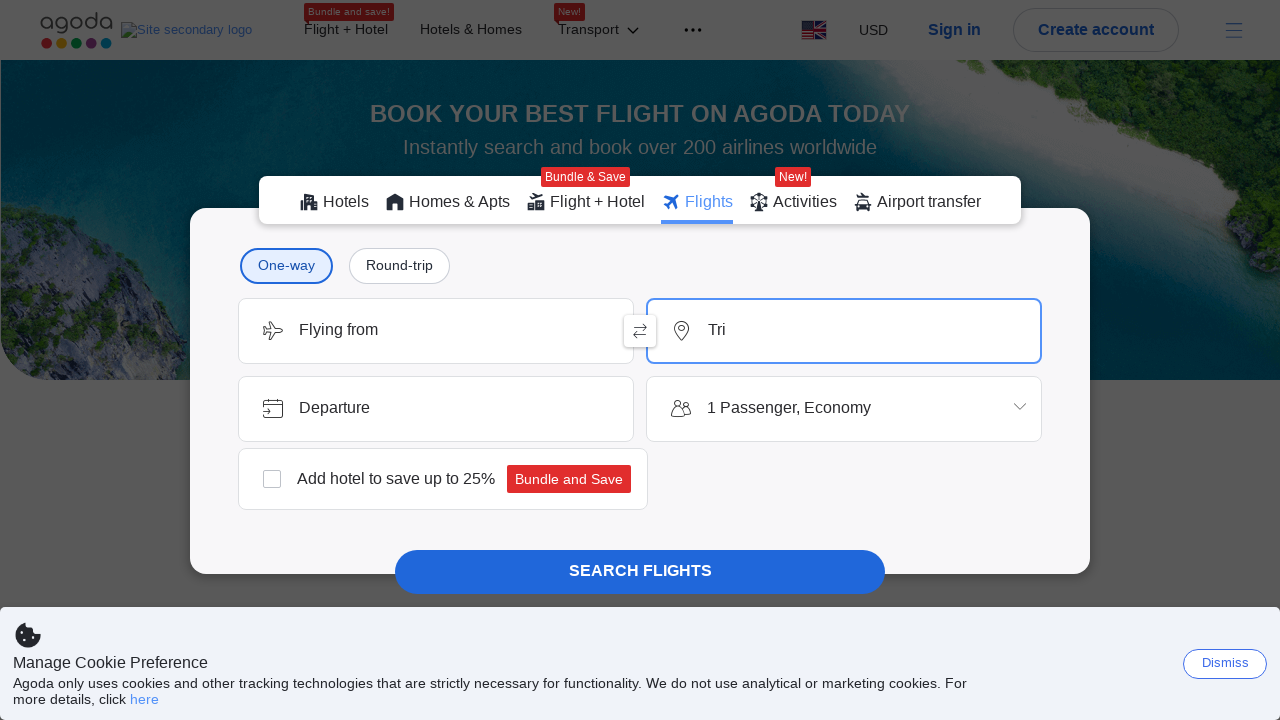

Waited for autocomplete suggestions to appear
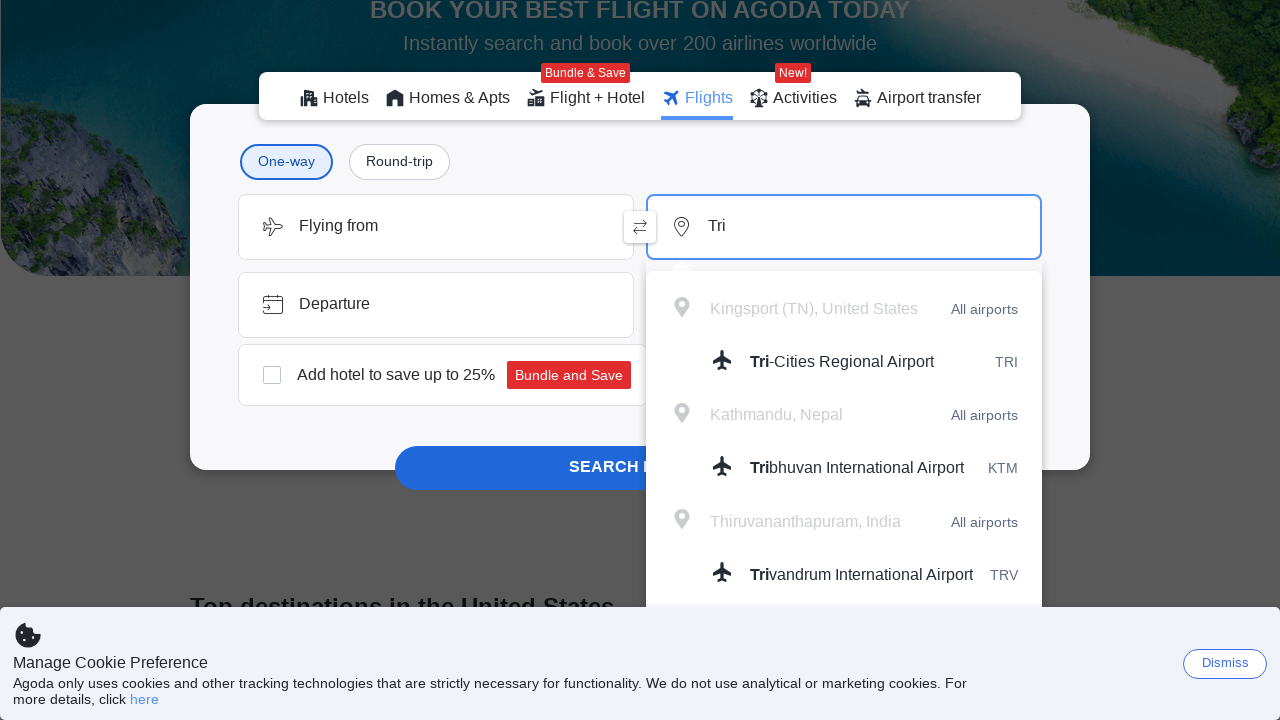

Pressed ArrowDown to navigate dropdown option 1 on #flight-destination-search-input
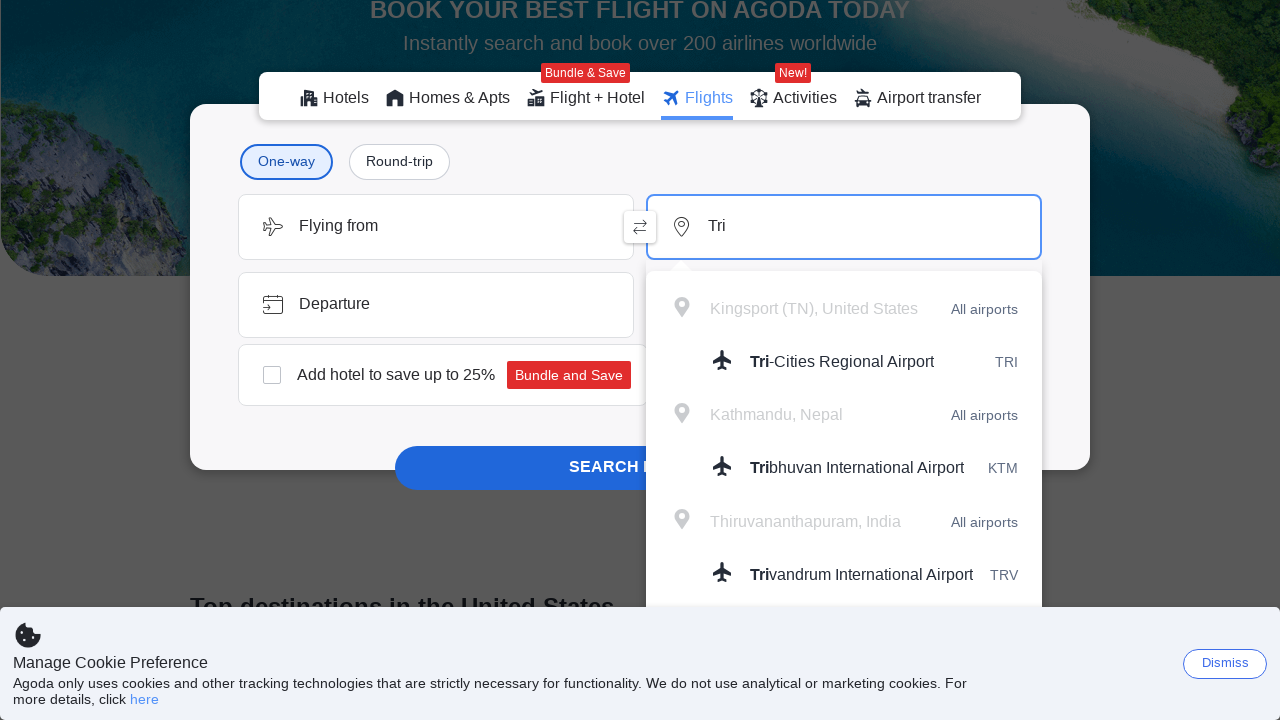

Pressed ArrowDown to navigate dropdown option 2 on #flight-destination-search-input
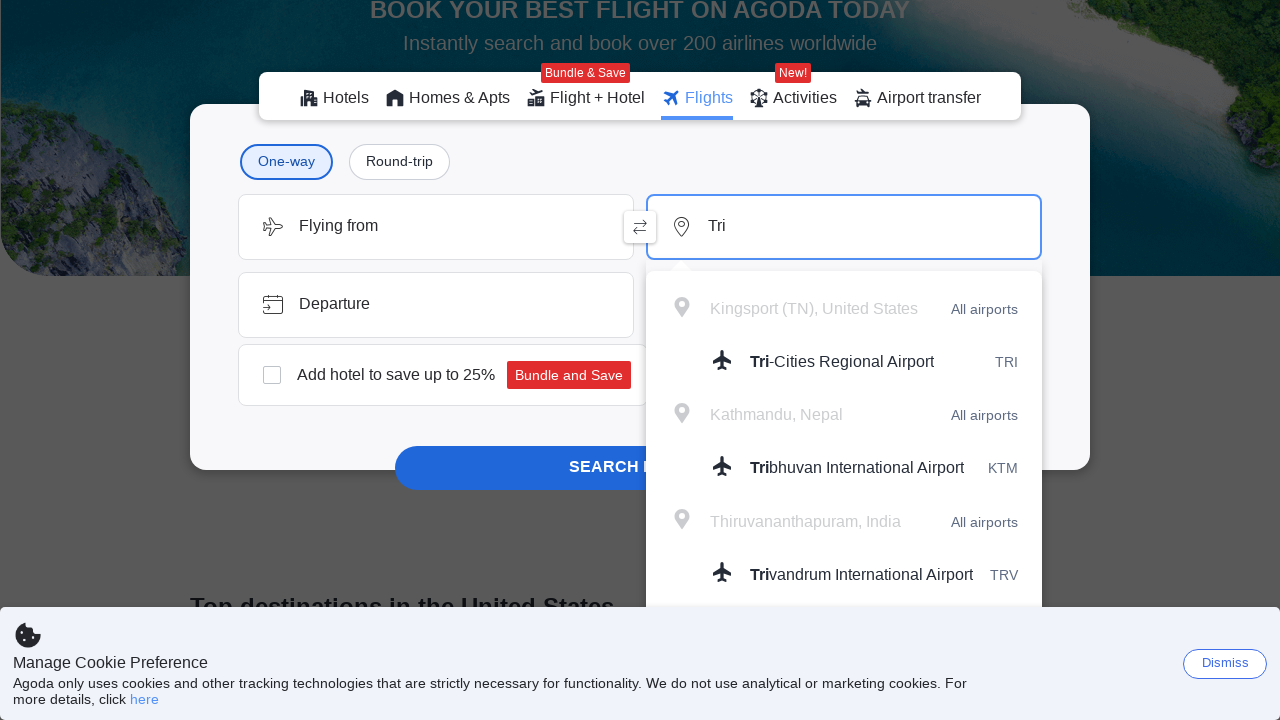

Pressed ArrowDown to navigate dropdown option 3 on #flight-destination-search-input
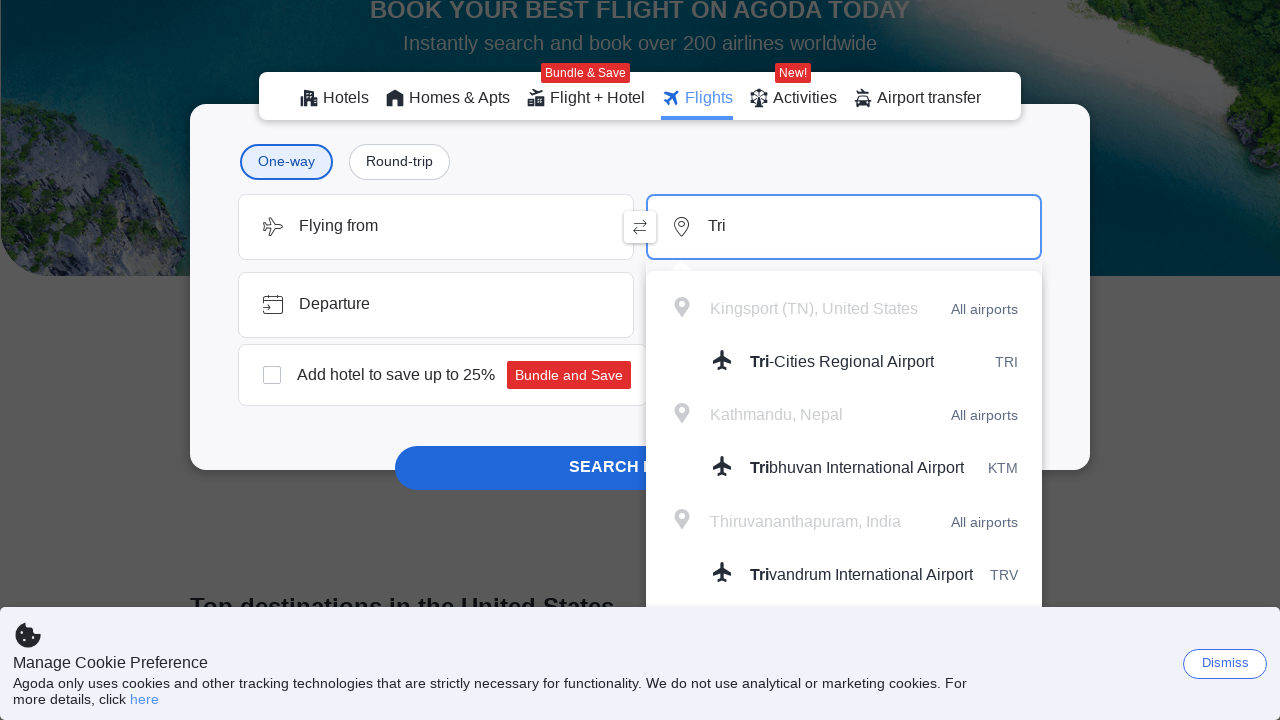

Pressed ArrowDown to navigate dropdown option 4 on #flight-destination-search-input
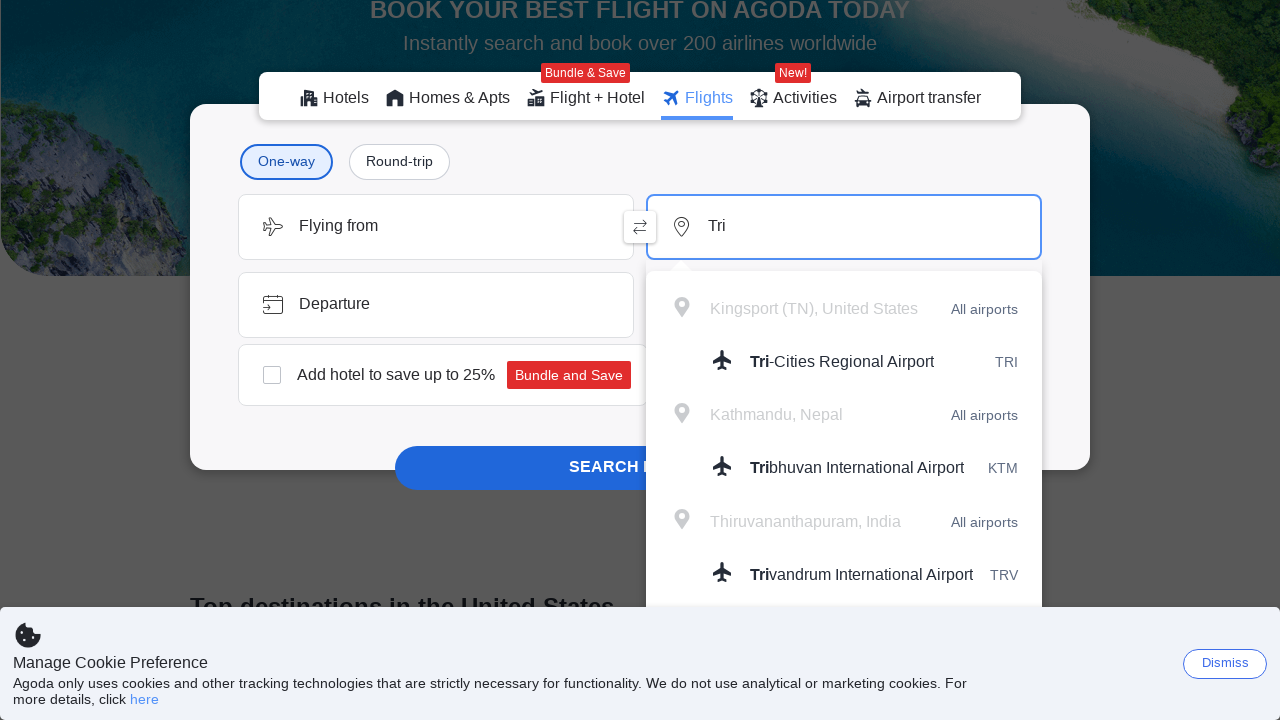

Pressed ArrowDown to navigate dropdown option 5 on #flight-destination-search-input
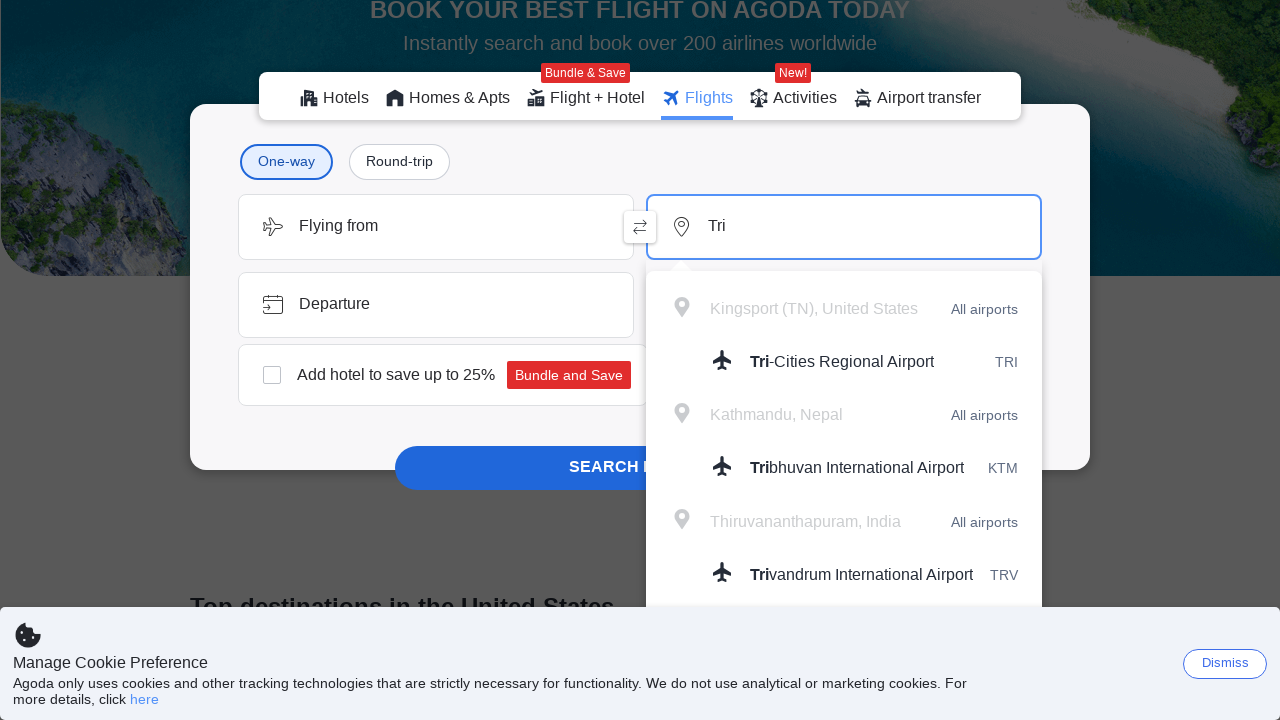

Pressed Enter to confirm city selection from autocomplete dropdown on #flight-destination-search-input
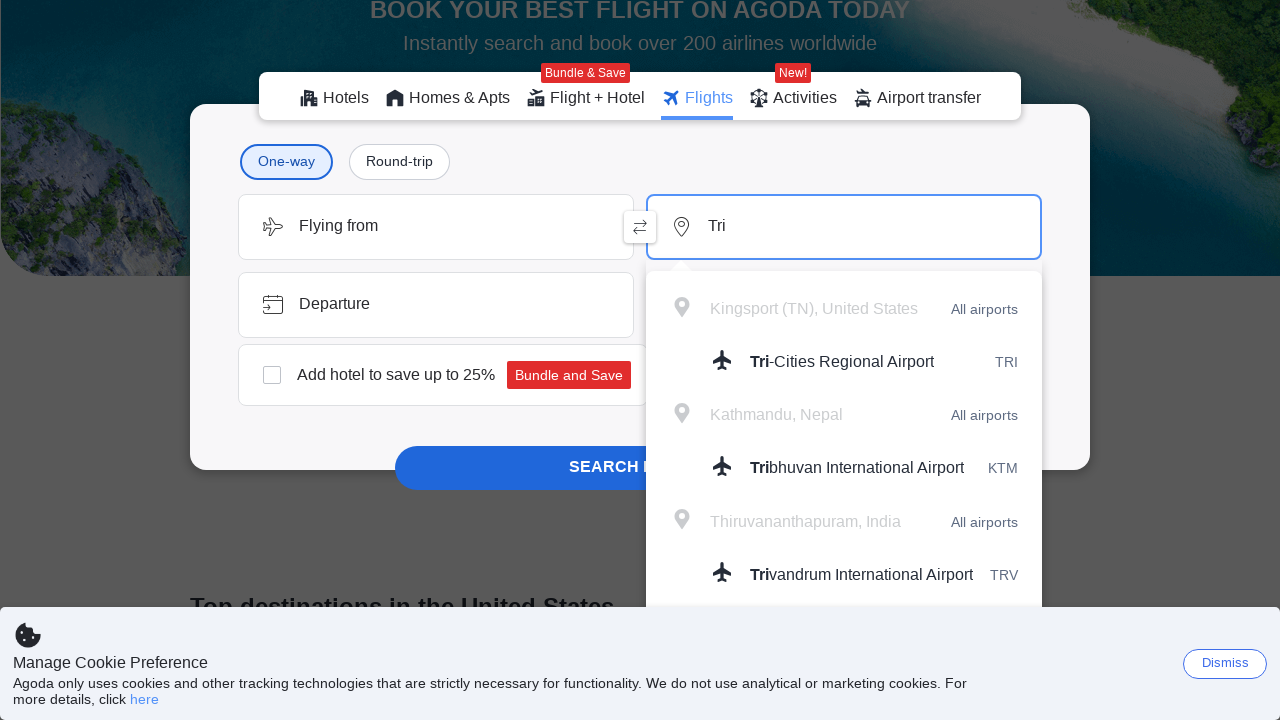

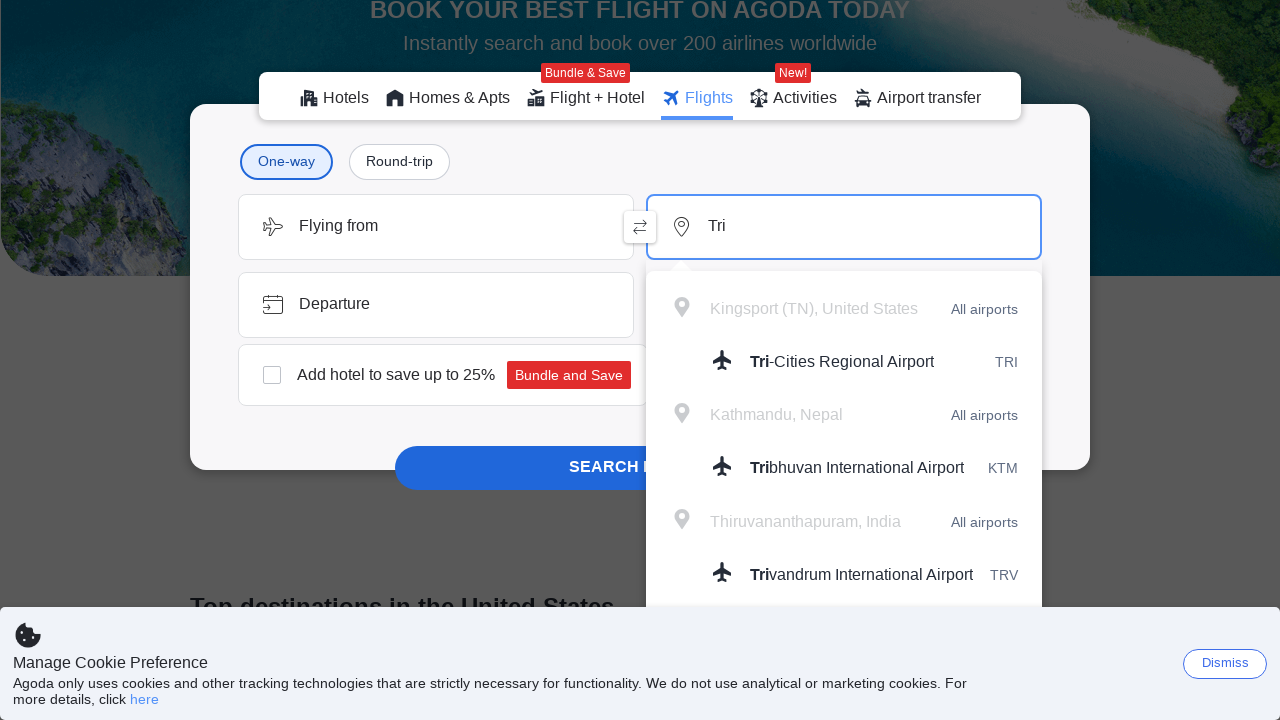